Navigates to Rahul Shetty Academy's Automation Practice page and verifies the page loads successfully by checking the title.

Starting URL: https://rahulshettyacademy.com/AutomationPractice/

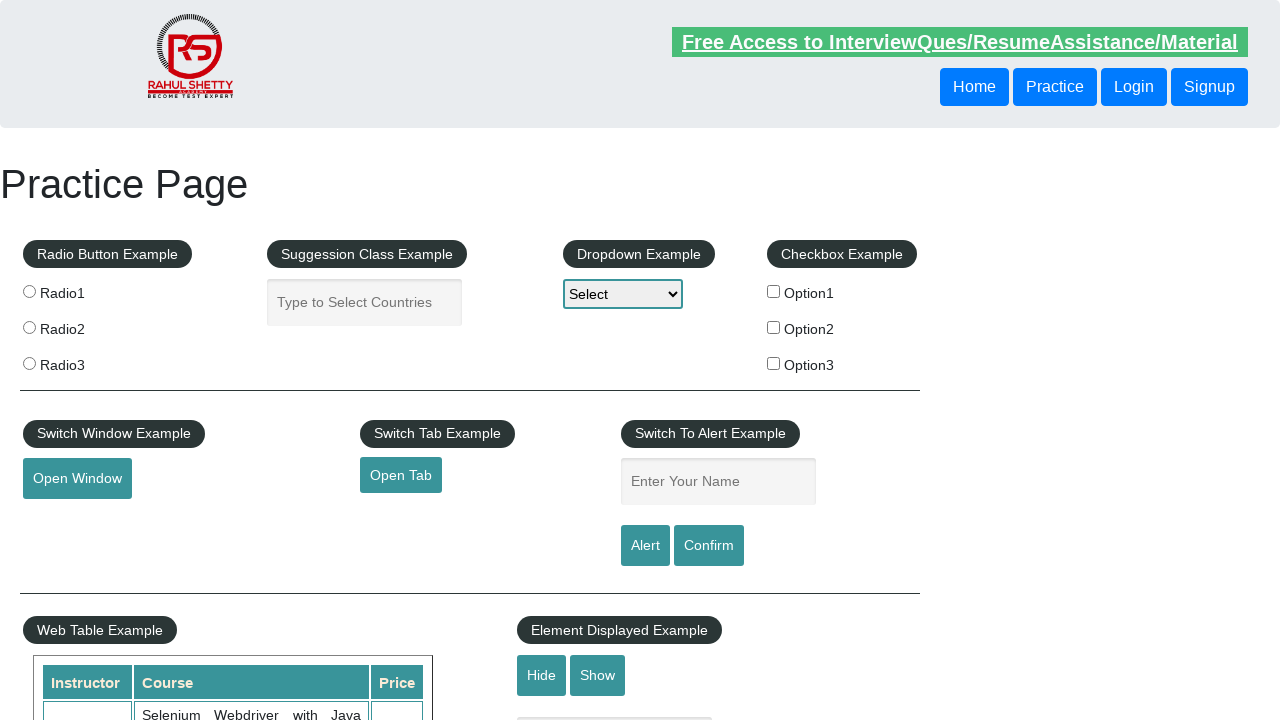

Waited for page DOM to fully load
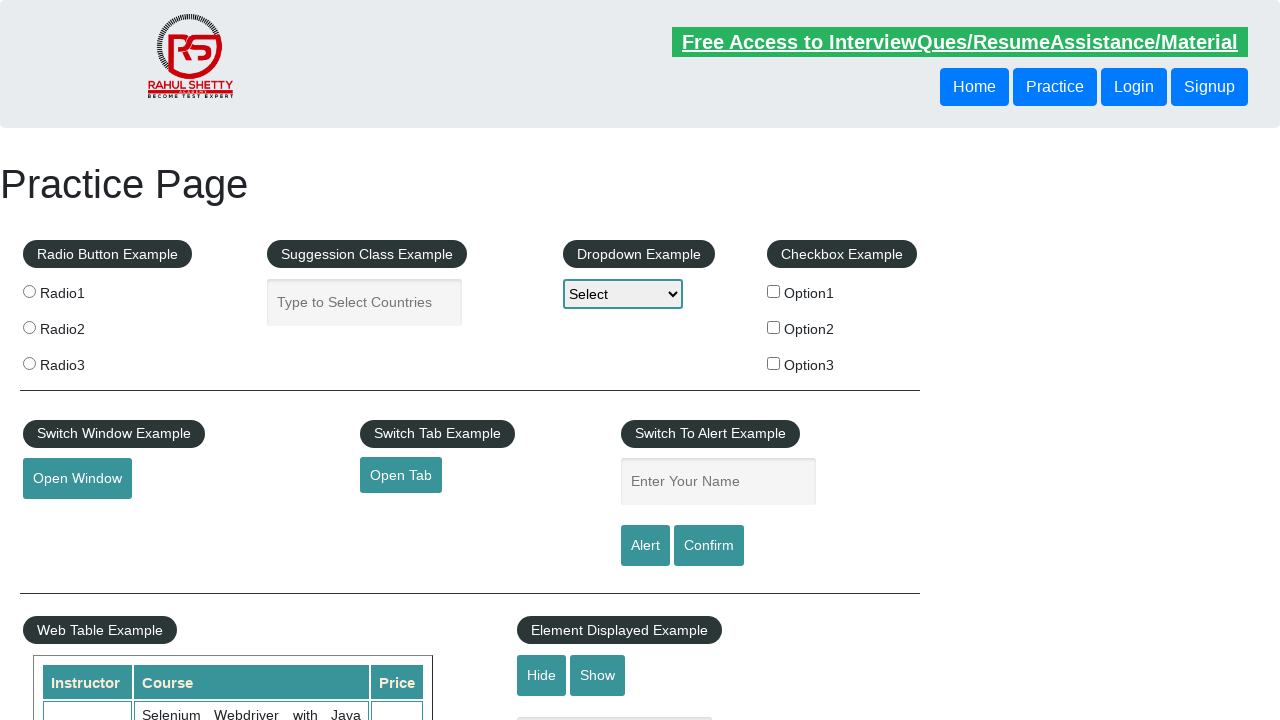

Verified page title contains 'Practice Page' - Rahul Shetty Academy Automation Practice page loaded successfully
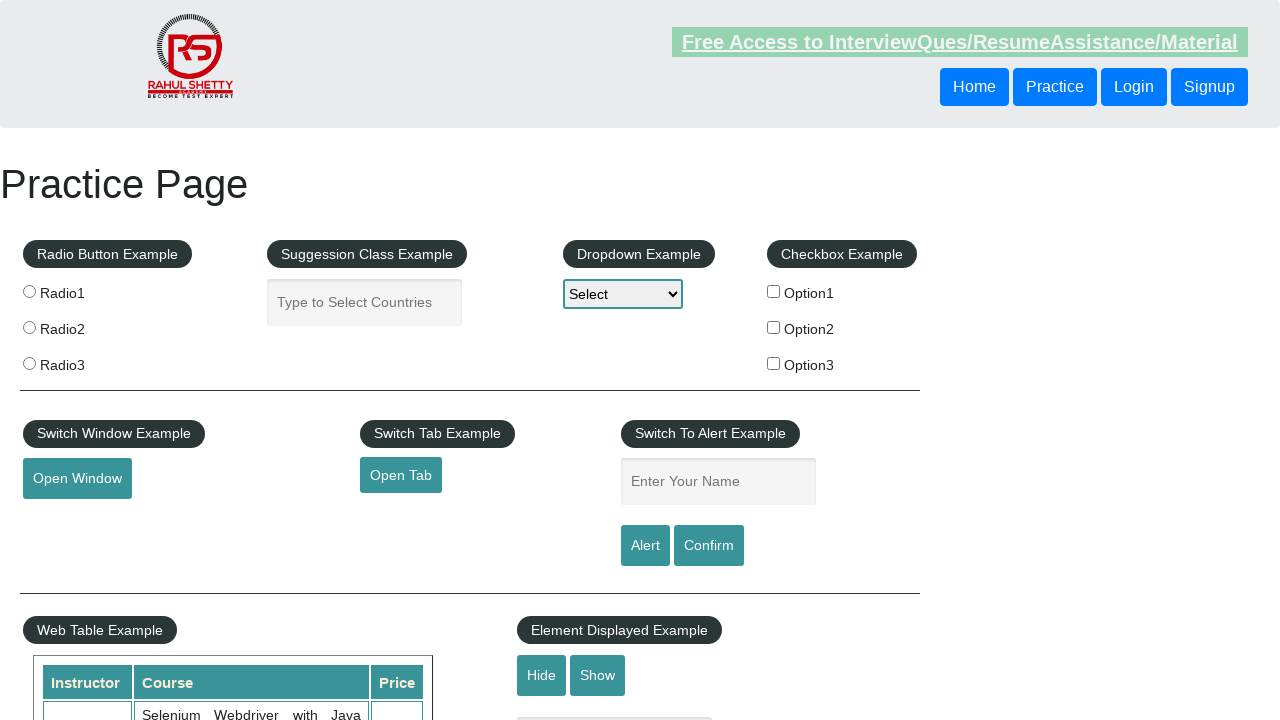

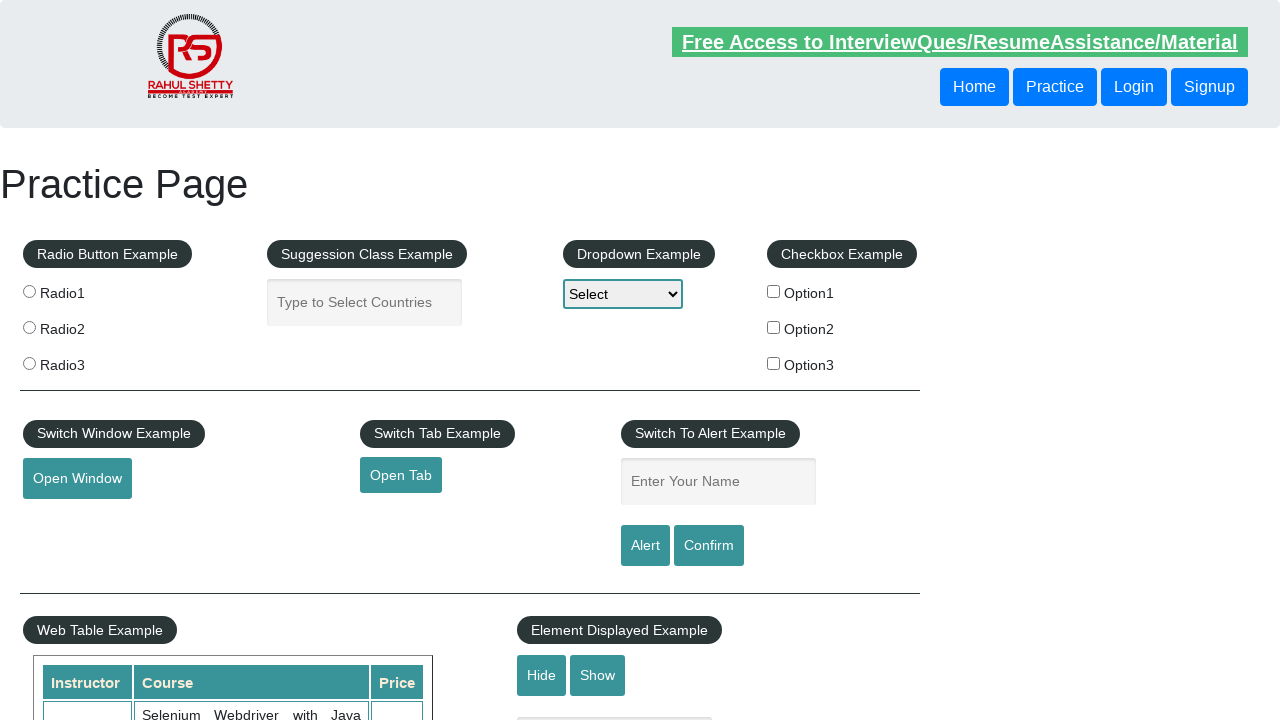